Validates the page title contains "AutoFi" and checks that the main header "How may I assist you?" is visible on the page.

Starting URL: https://autofi.supra.com/

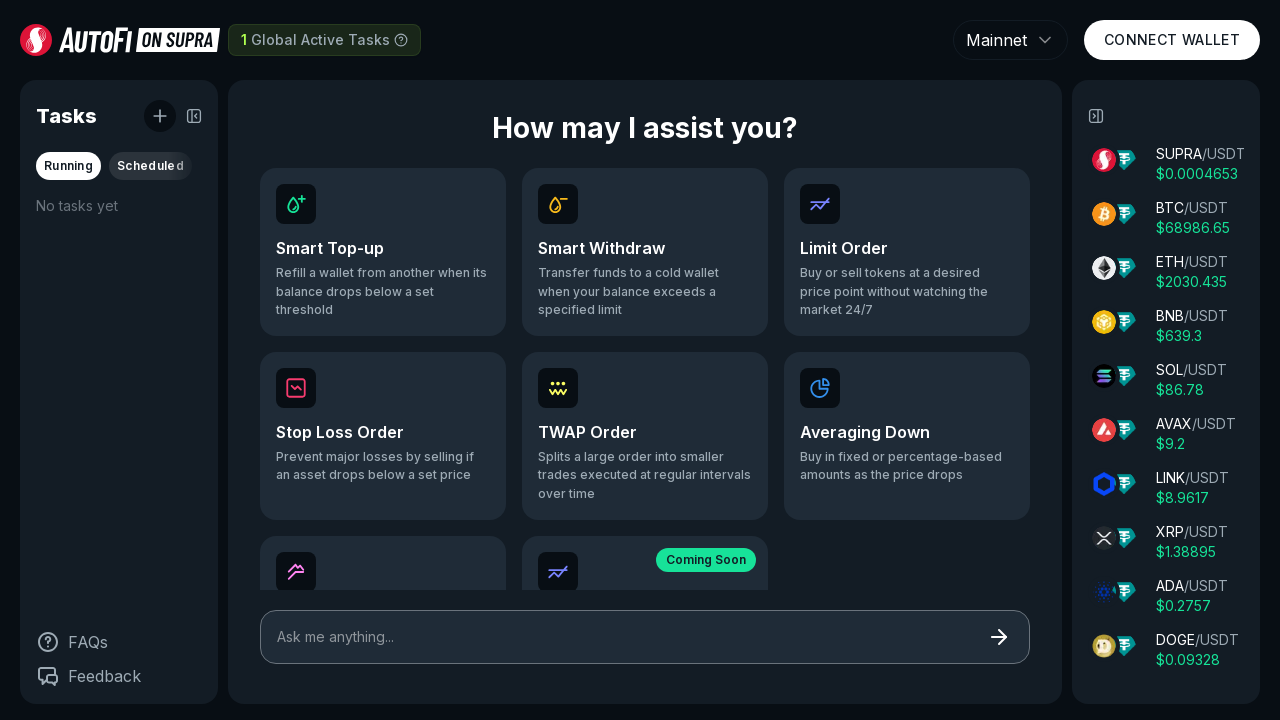

Navigated to https://autofi.supra.com/
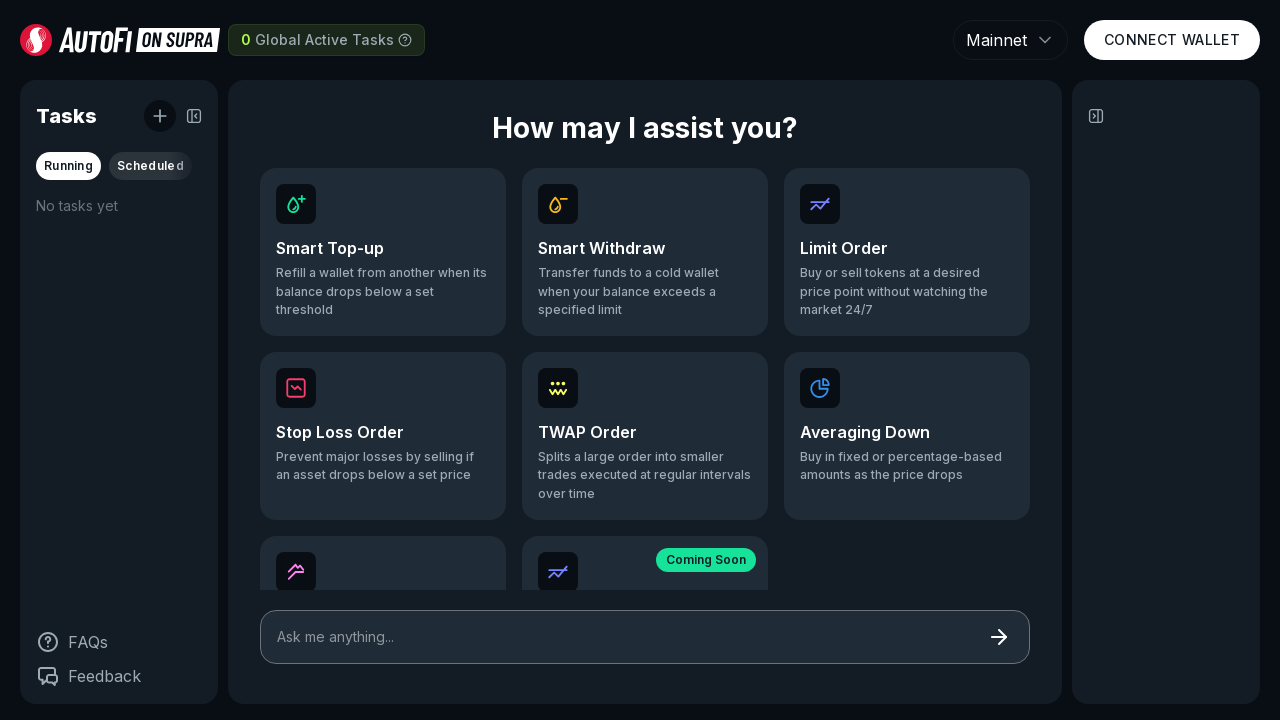

Verified page title contains 'AutoFi'
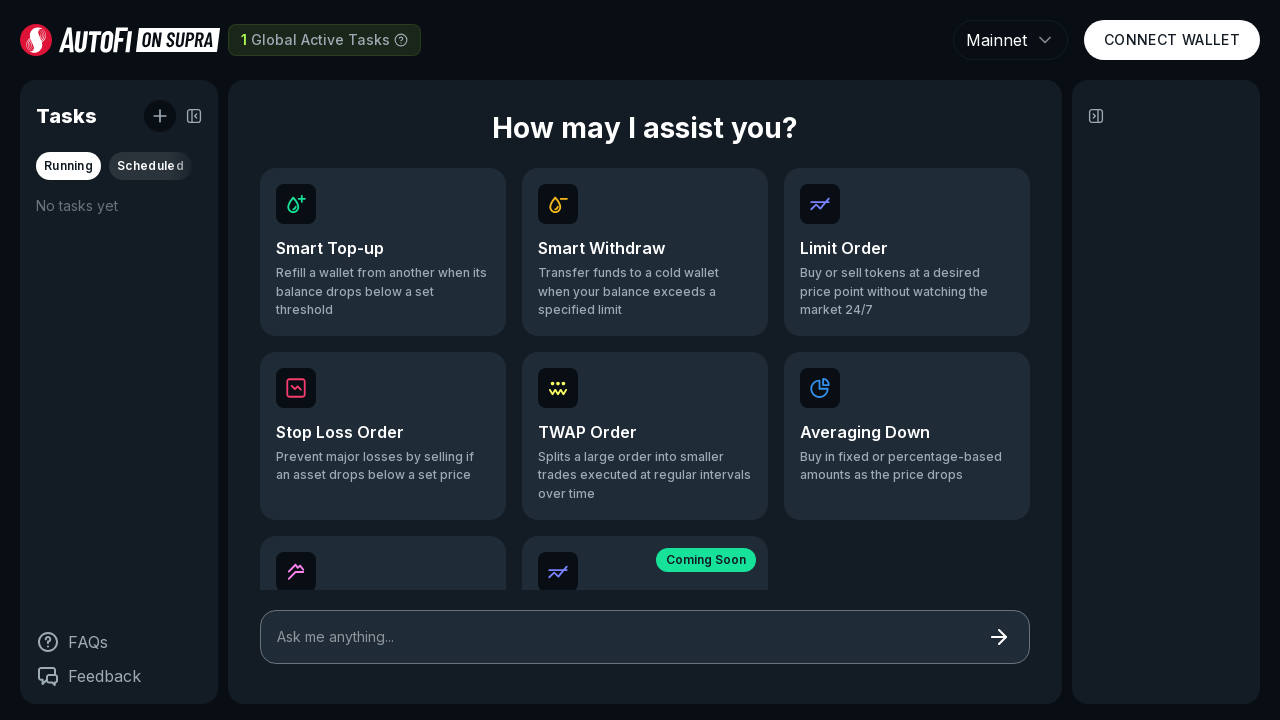

Verified main header 'How may I assist you?' is visible on the page
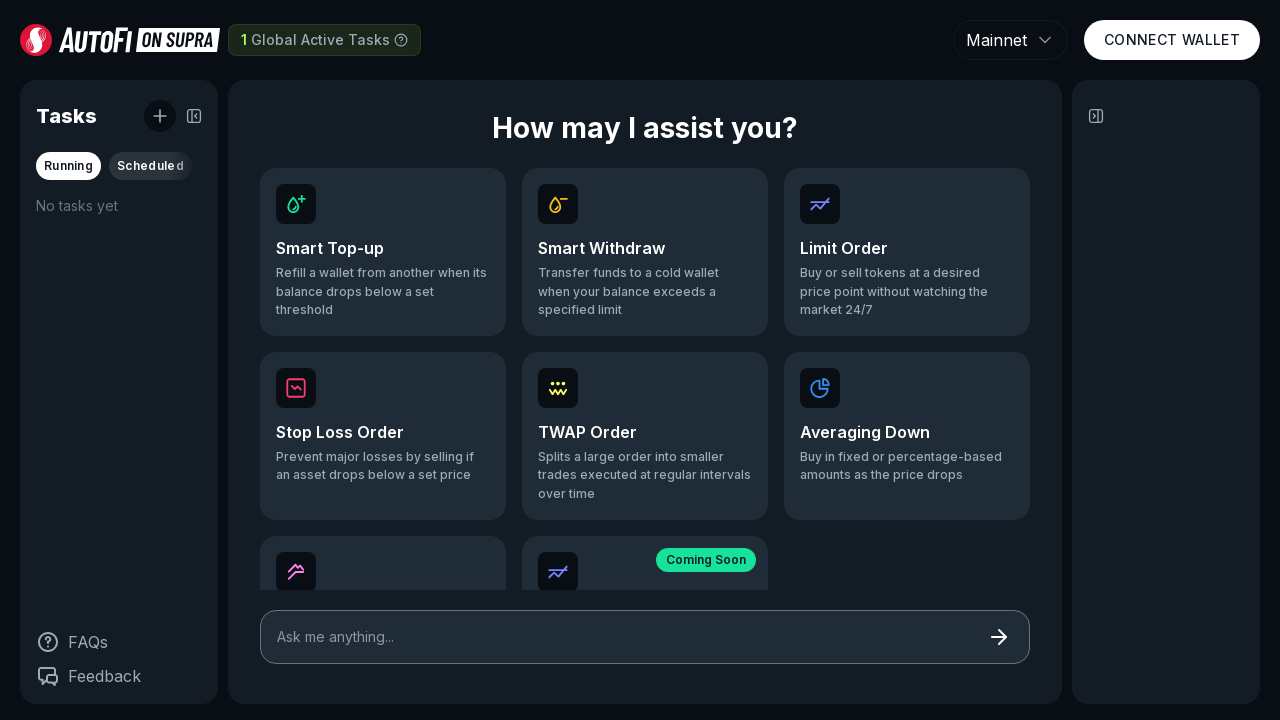

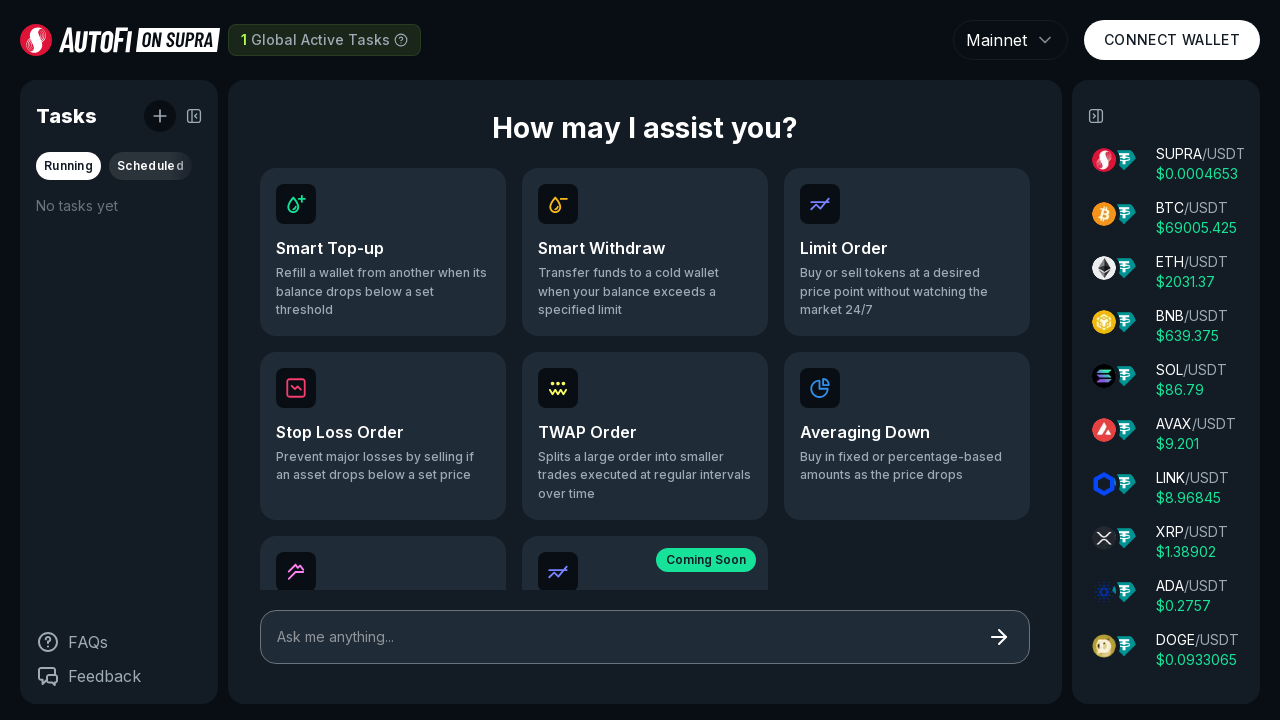